Loads the GeeksforGeeks homepage and verifies that the text "Language" is present on the page

Starting URL: https://www.geeksforgeeks.org/

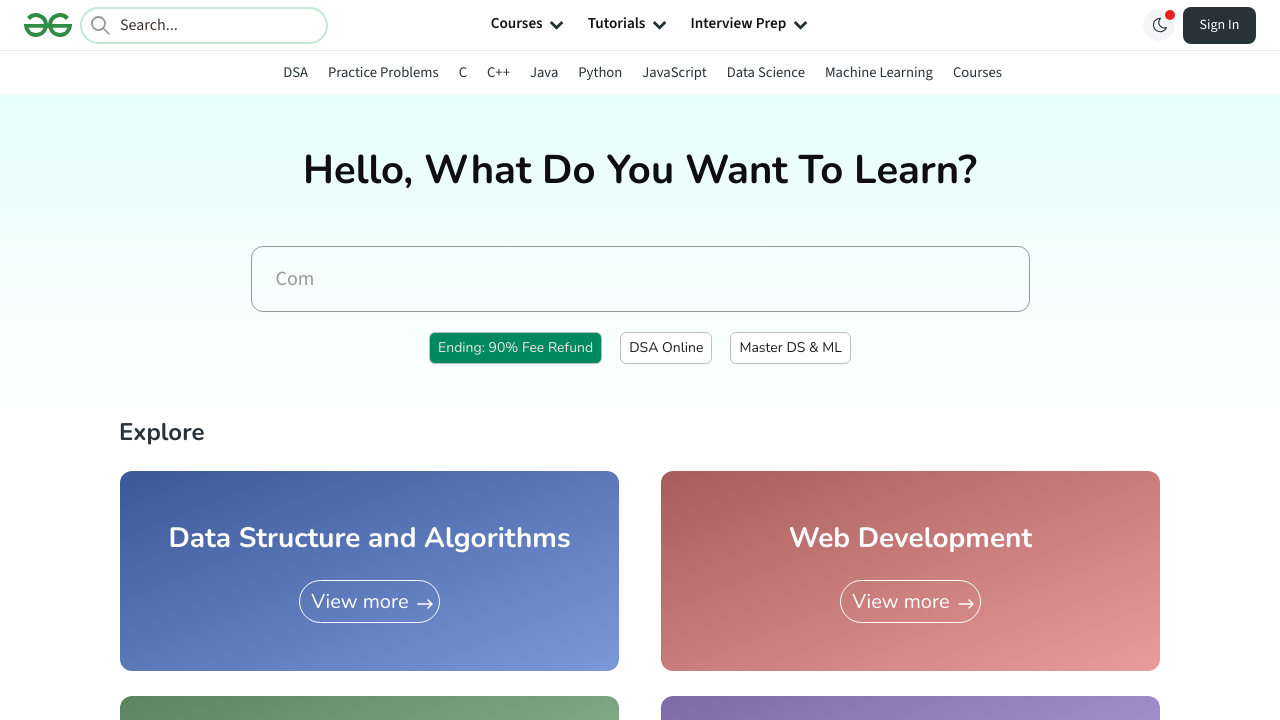

Waited for page to reach domcontentloaded state
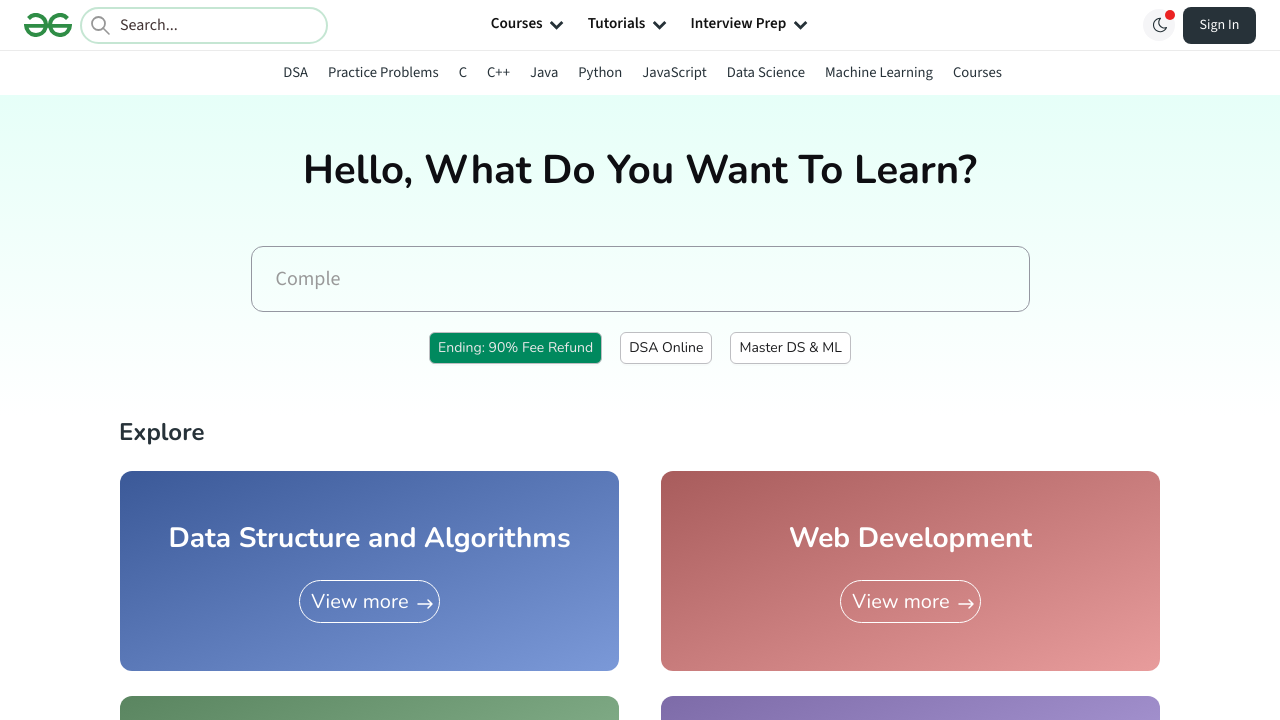

Verified that text 'Language' is present on the GeeksforGeeks homepage
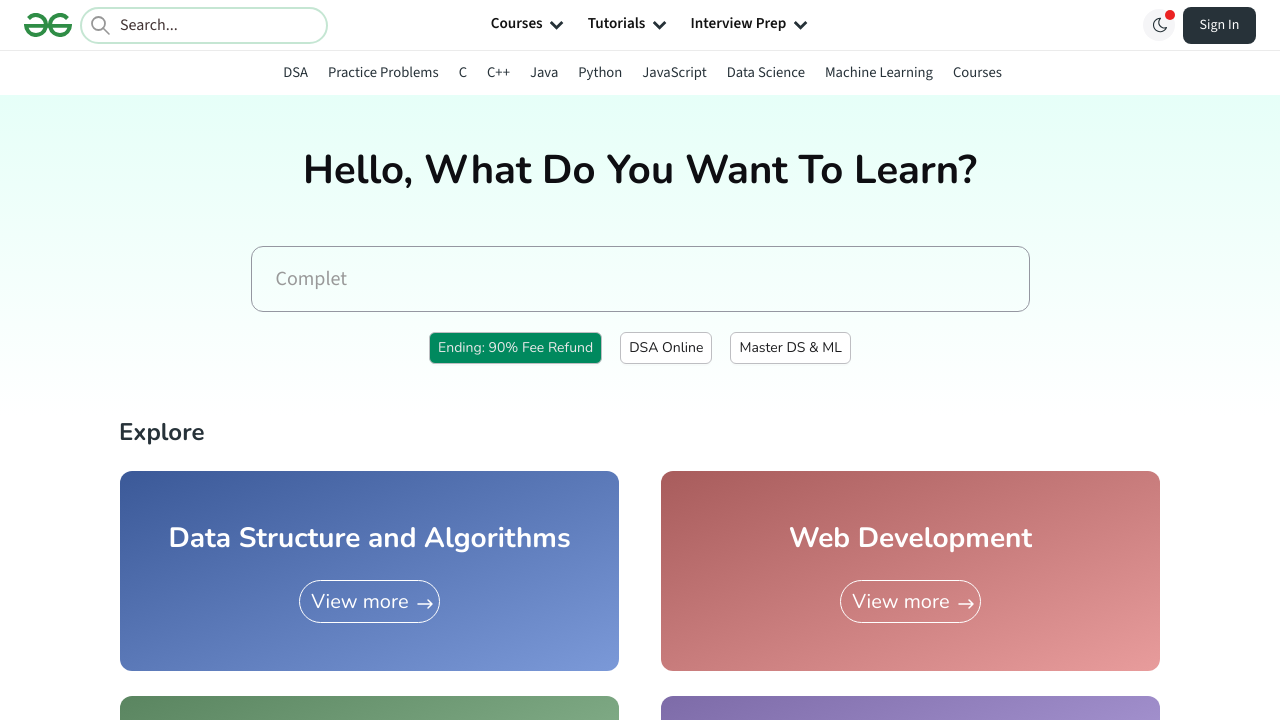

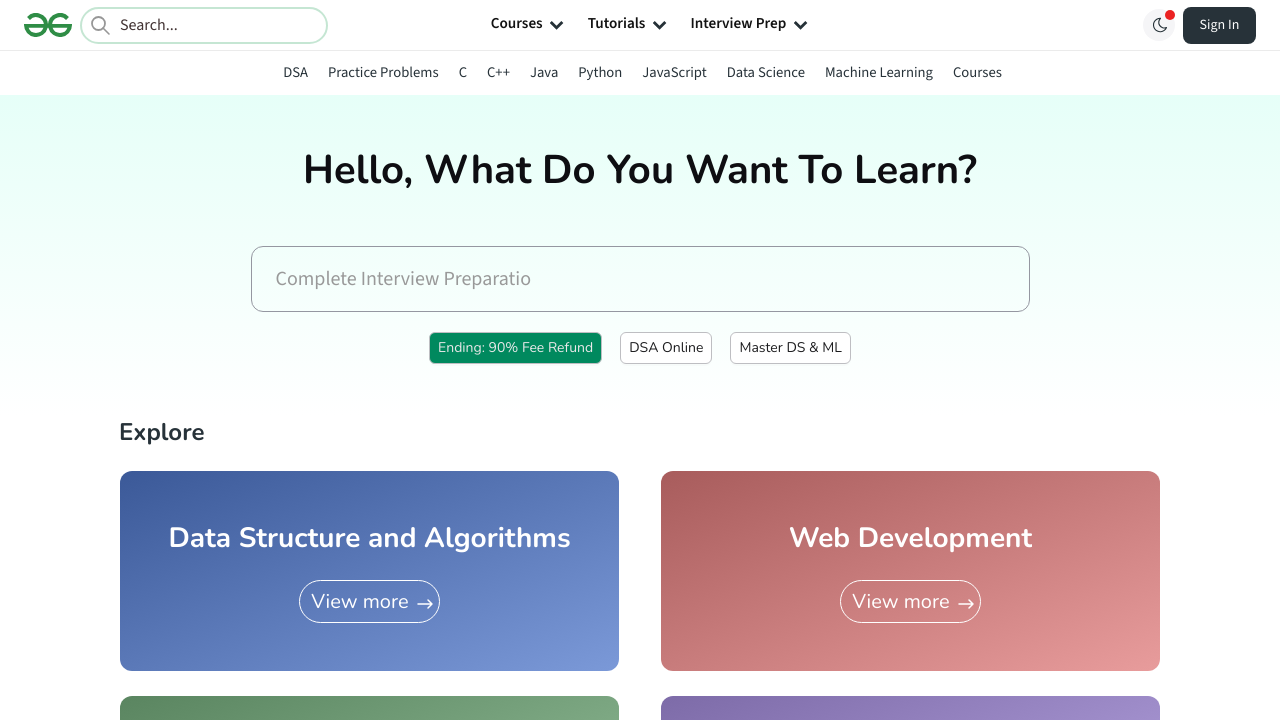